Tests that the TodoMVC homepage loads correctly by verifying the page title equals "TodoMVC" and that the header image element exists.

Starting URL: https://todomvc.com

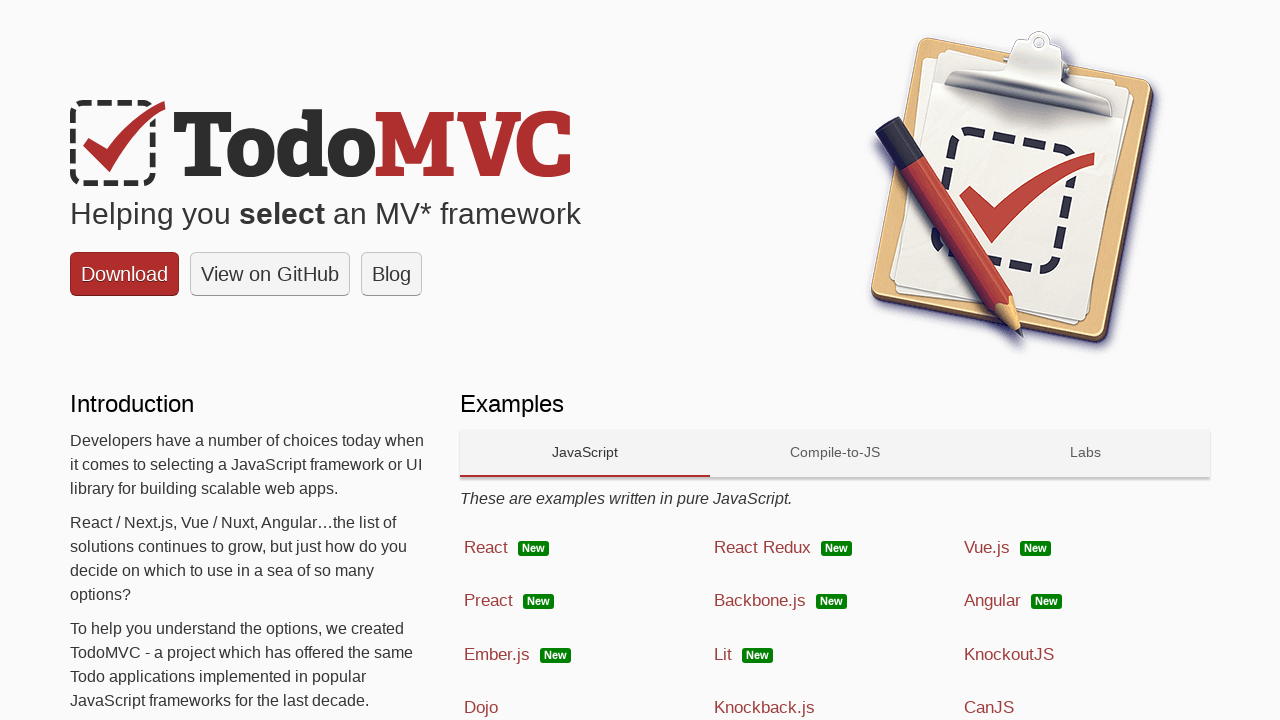

Navigated to TodoMVC homepage
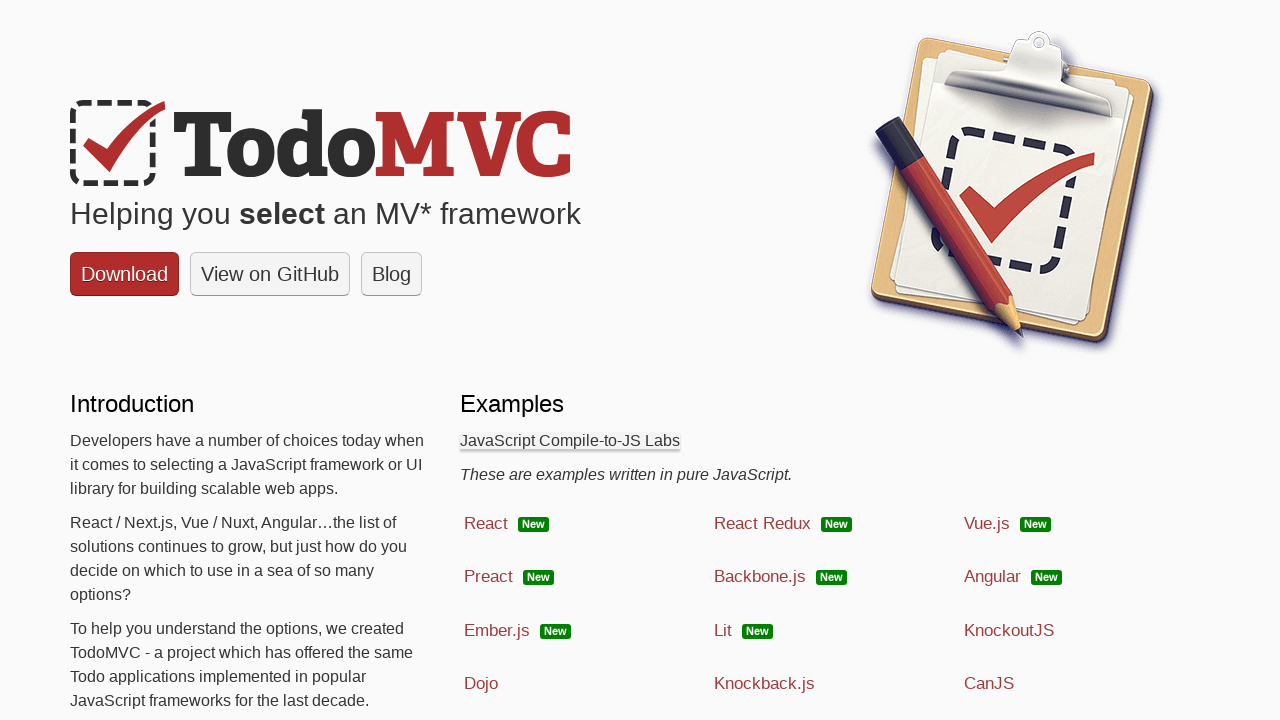

Header image element became visible
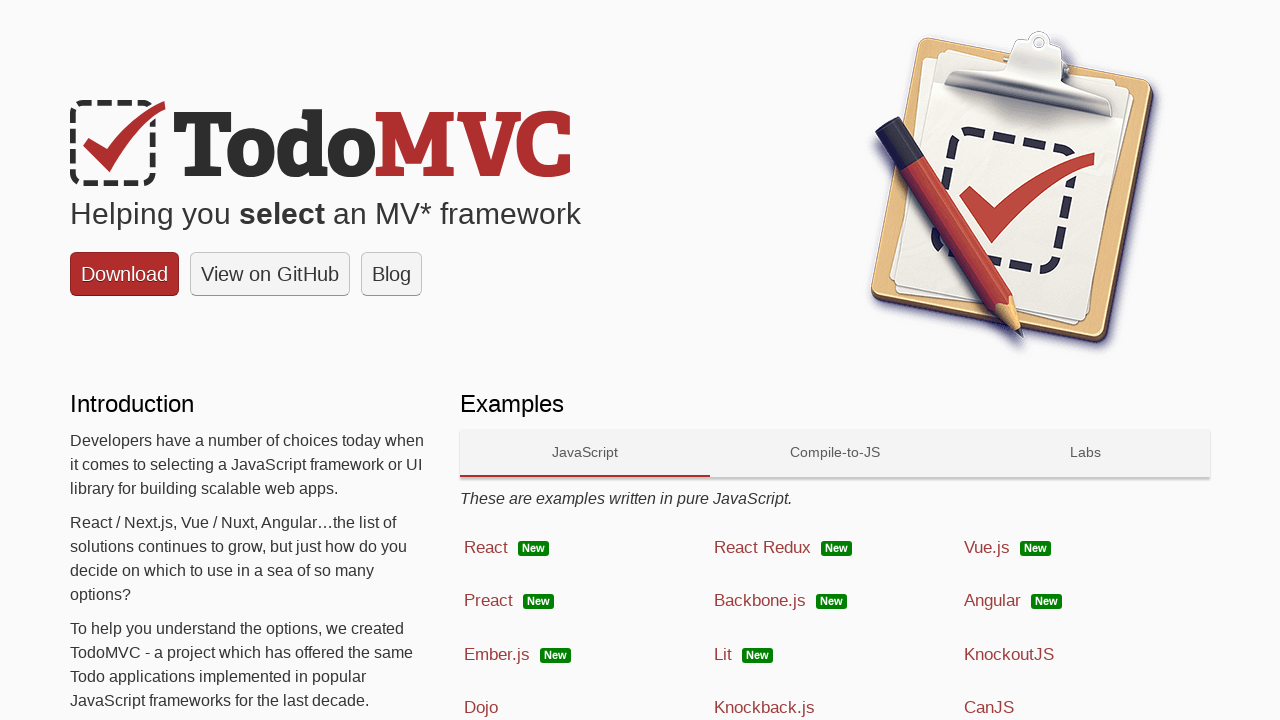

Verified page title equals 'TodoMVC'
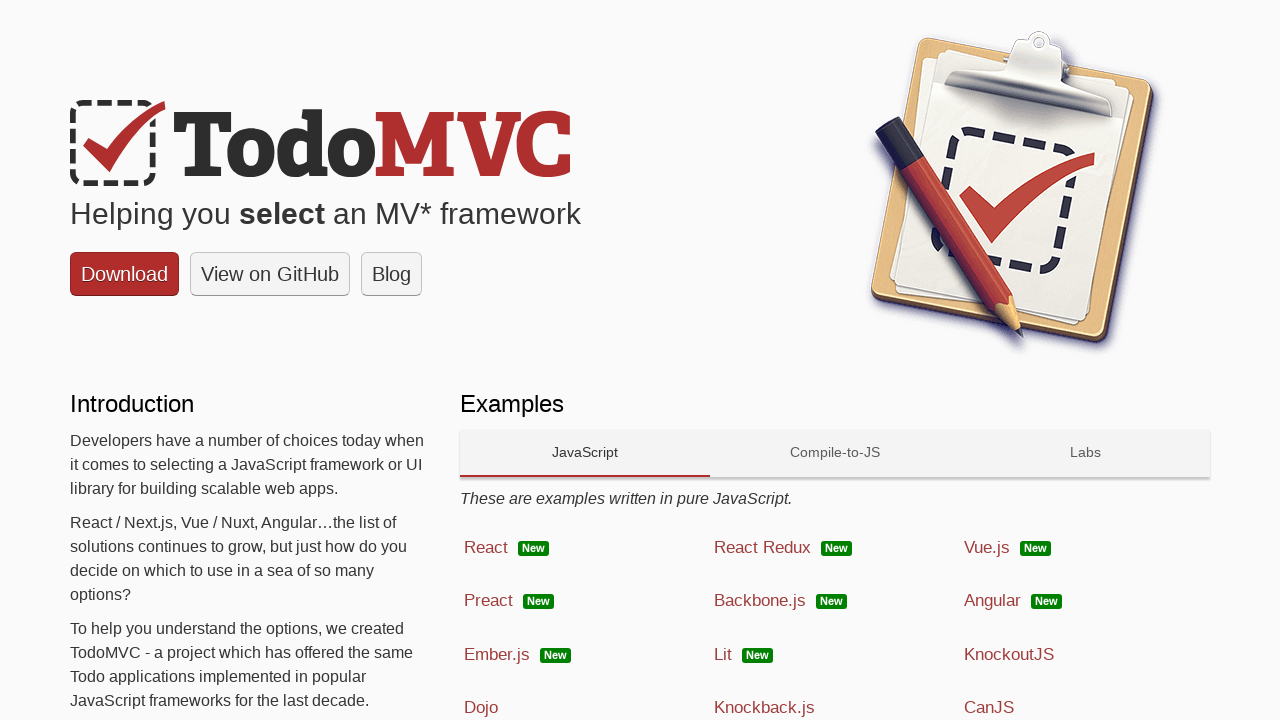

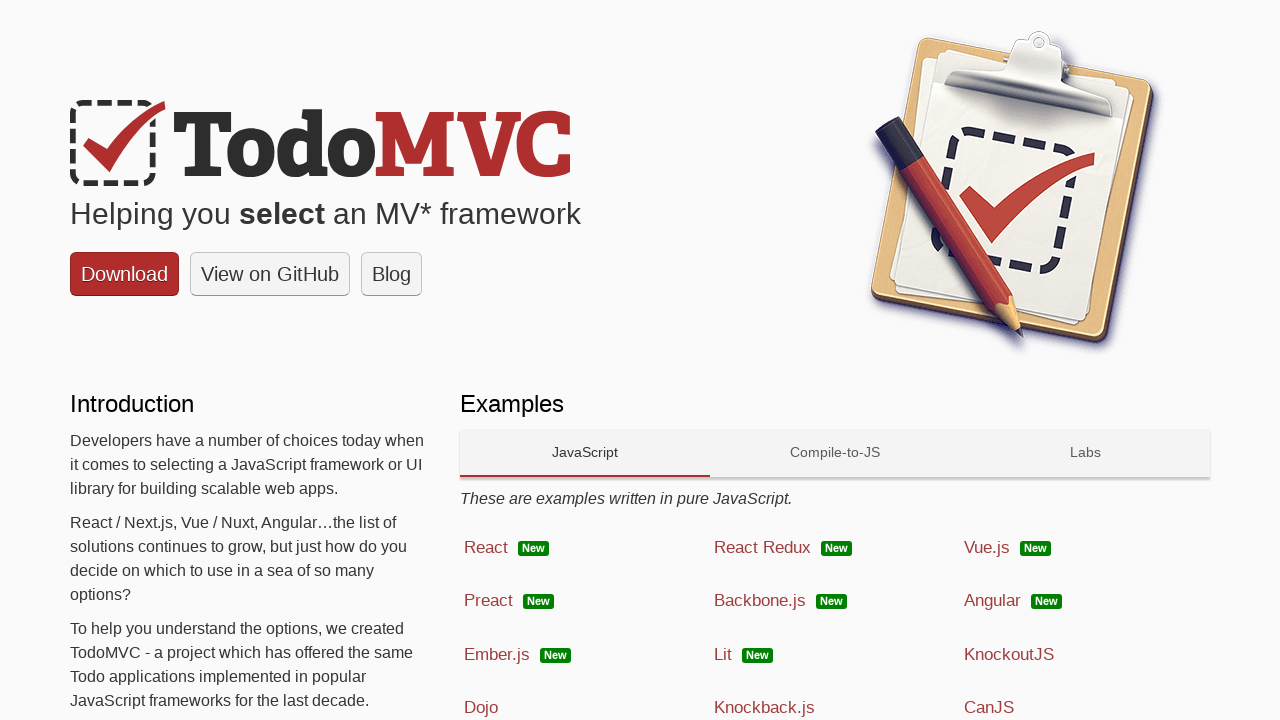